Tests the age form by entering a name and age, submitting the form, and verifying the result message

Starting URL: https://kristinek.github.io/site/examples/age

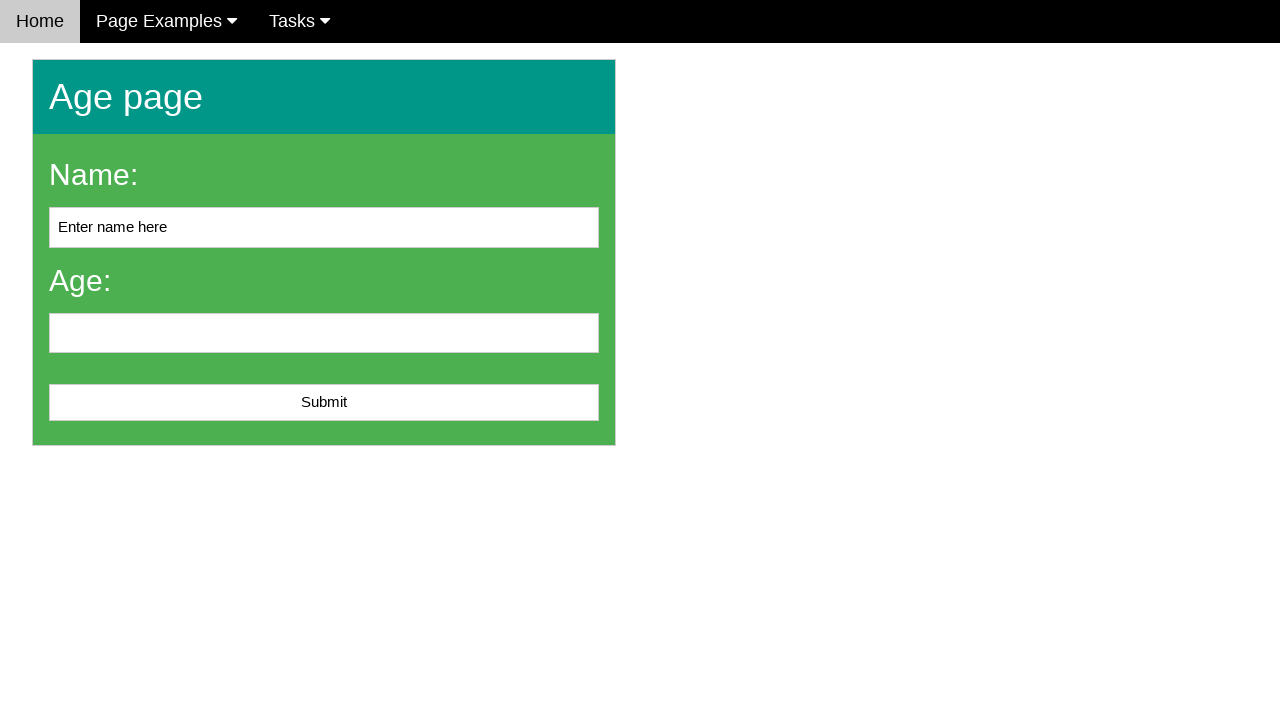

Filled name field with 'John' on #name
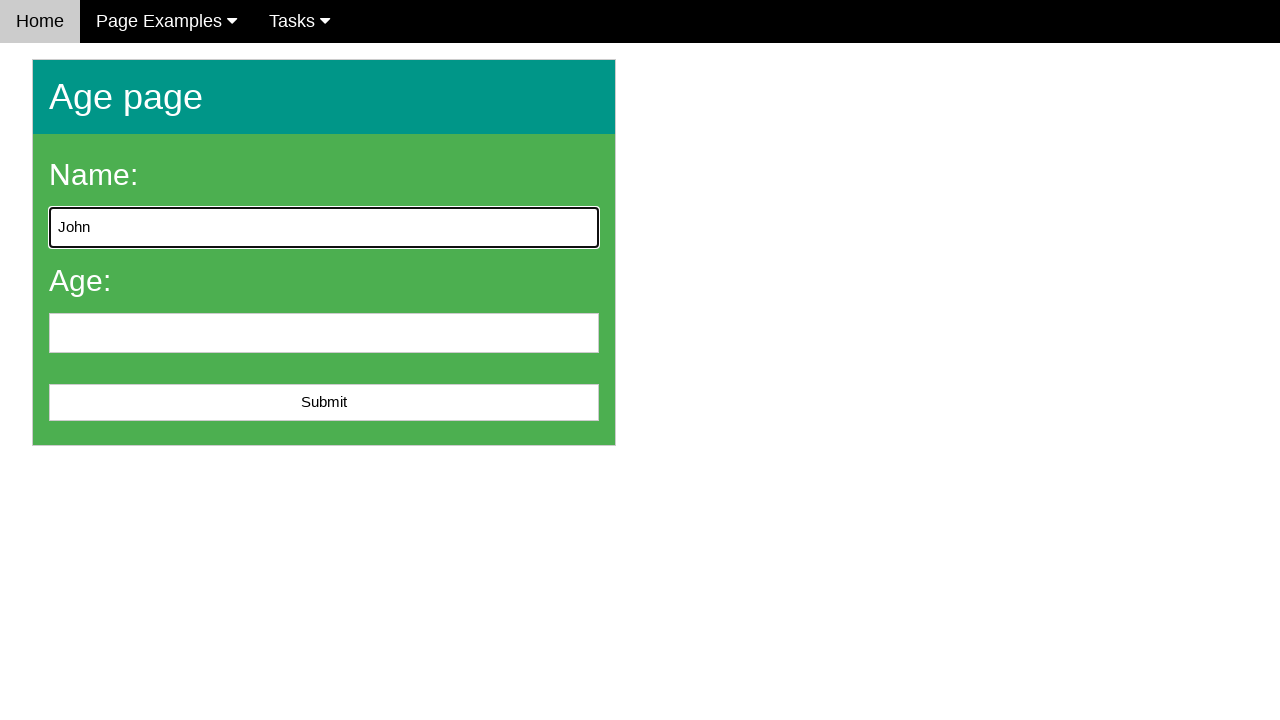

Filled age field with '25' on #age
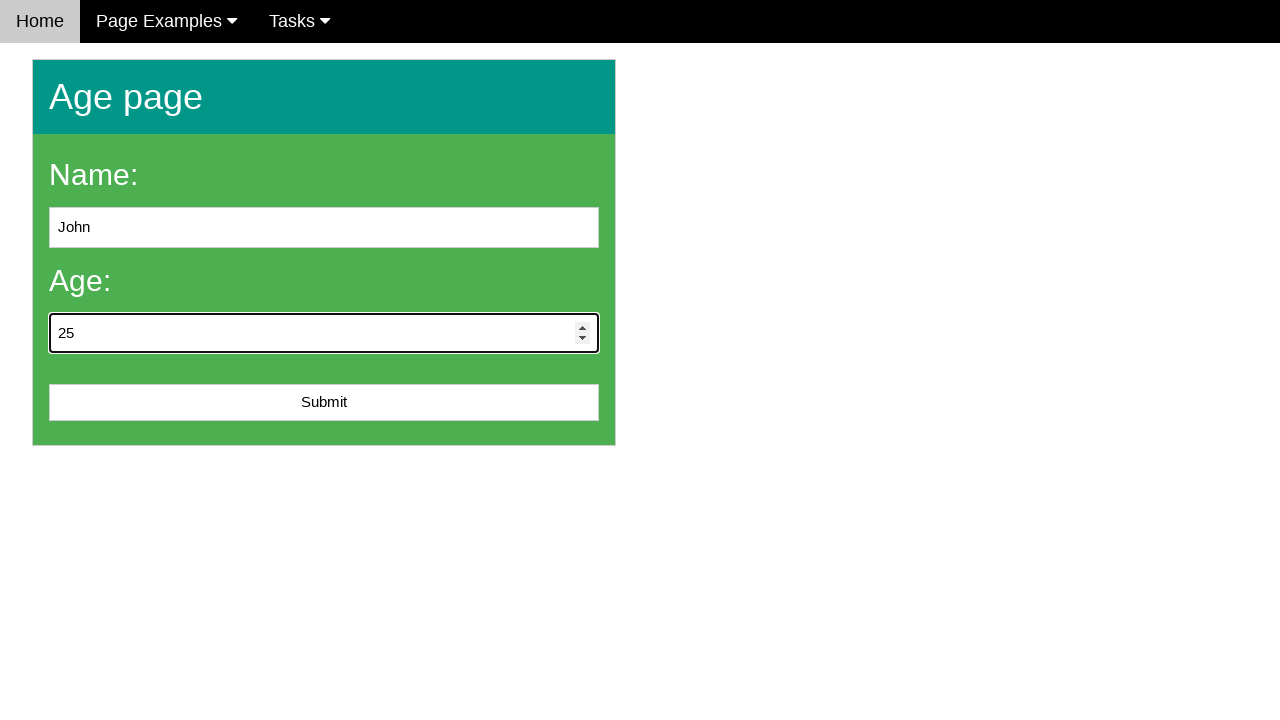

Clicked submit button to submit age form at (324, 403) on #submit
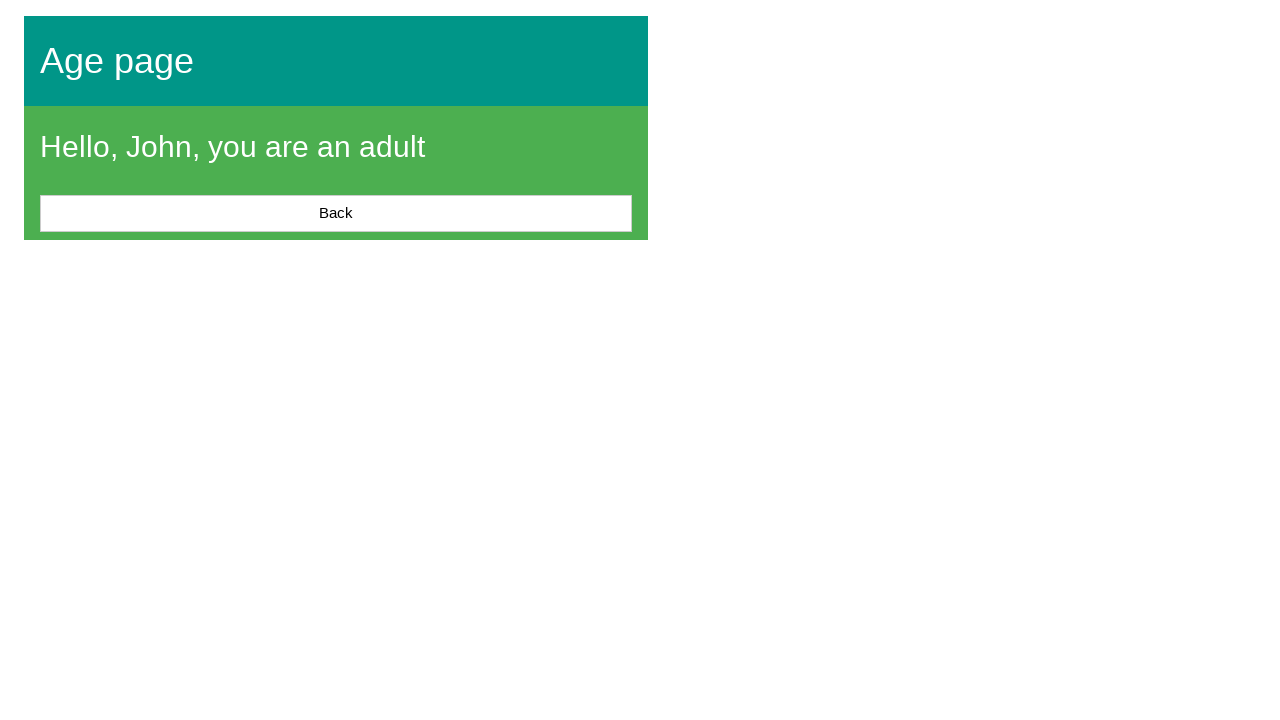

Located result message element
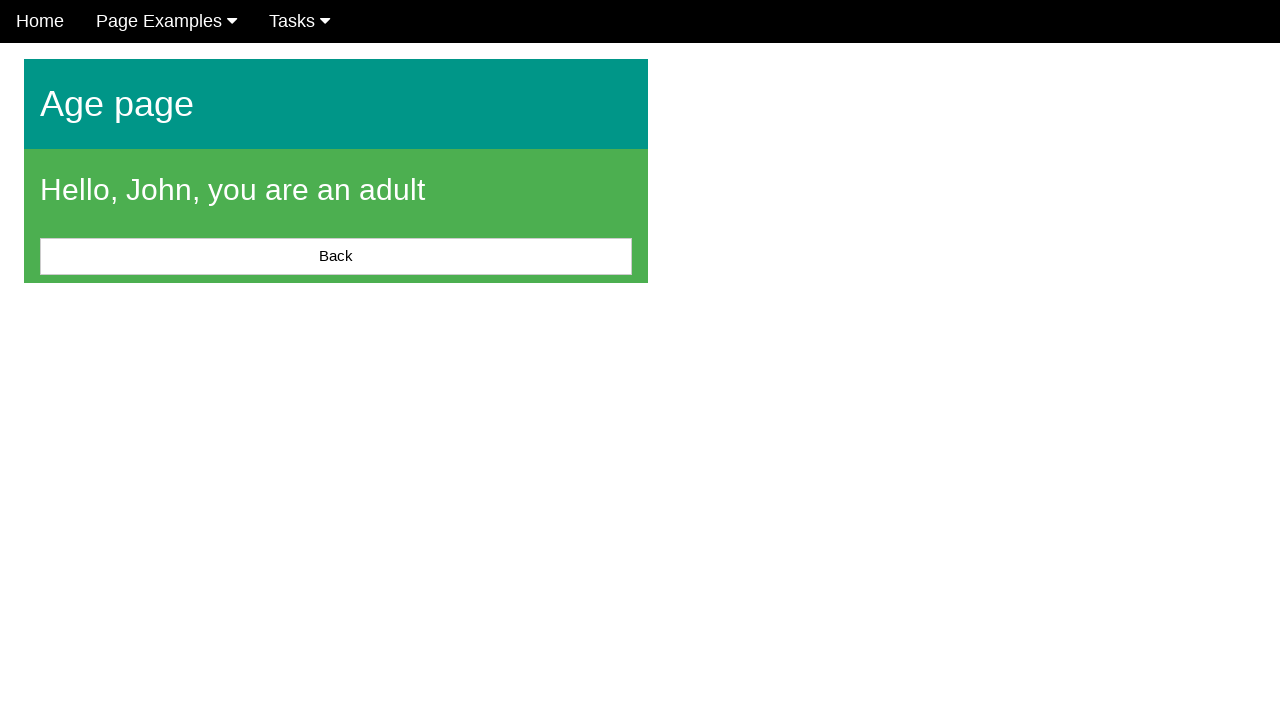

Result message appeared on the page
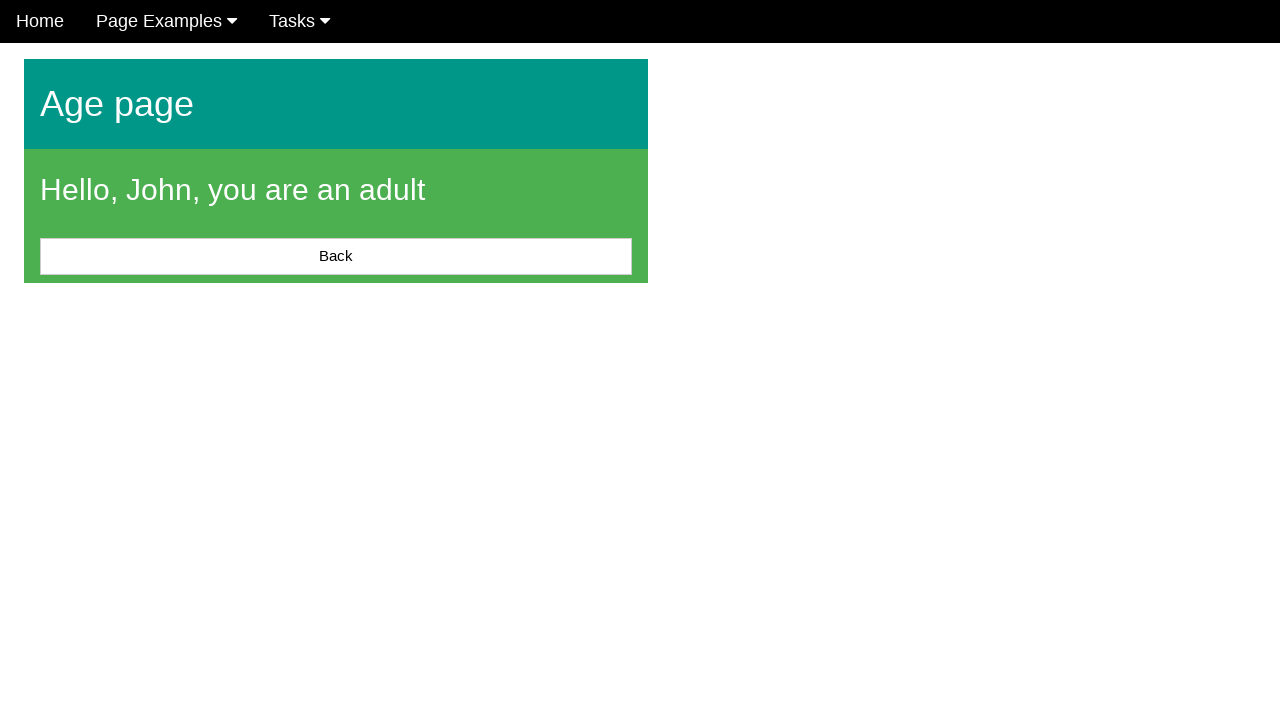

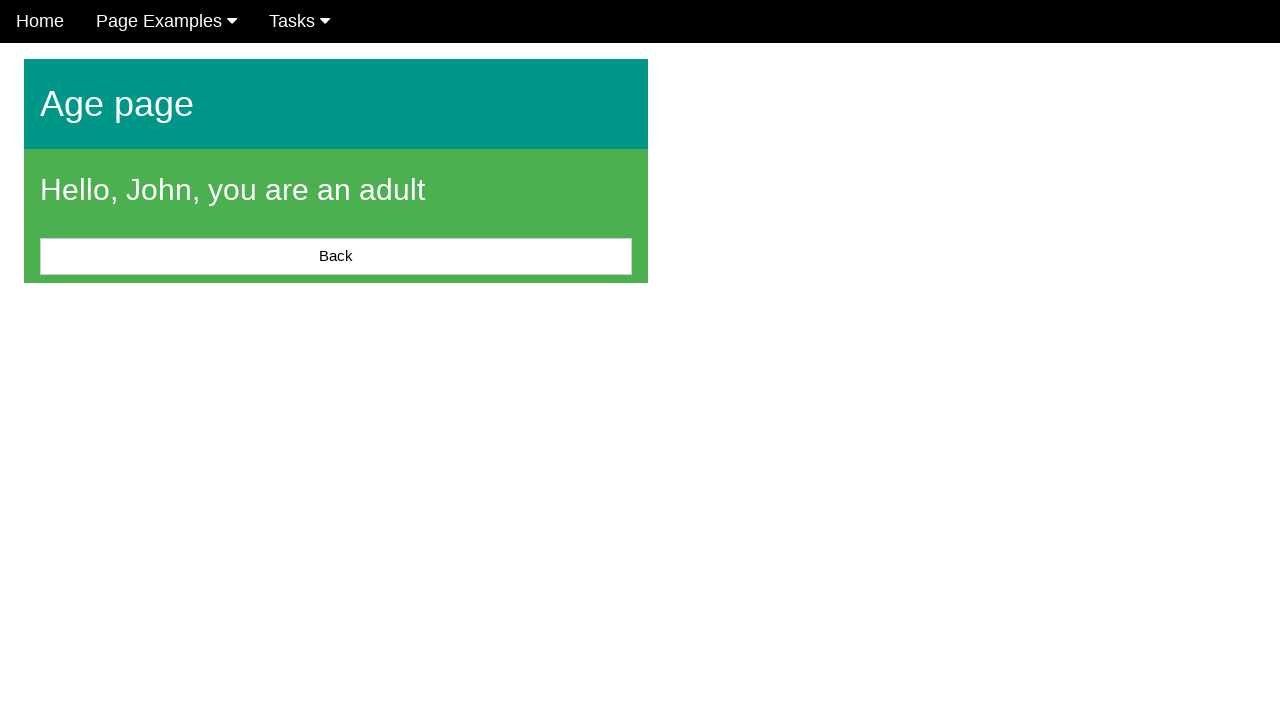